Tests e-commerce cart functionality by adding multiple products to cart and proceeding to checkout

Starting URL: https://rahulshettyacademy.com/seleniumPractise/#/

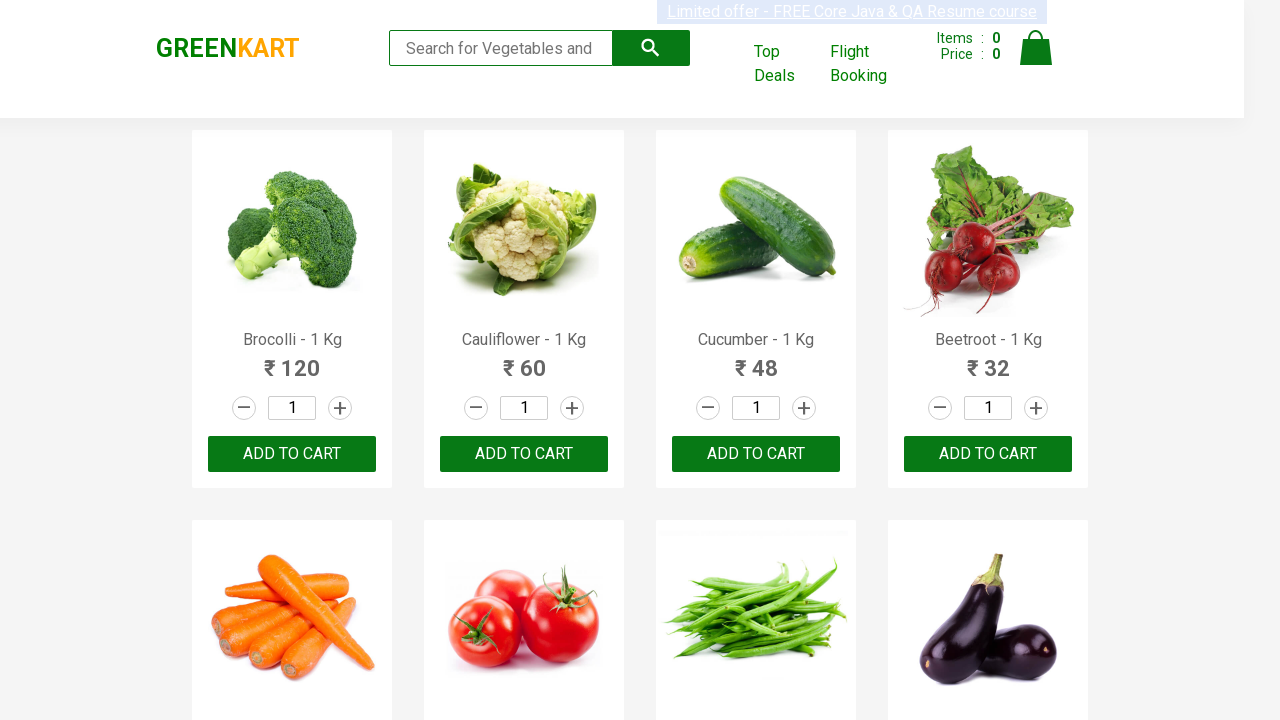

Waited for products to load on the page
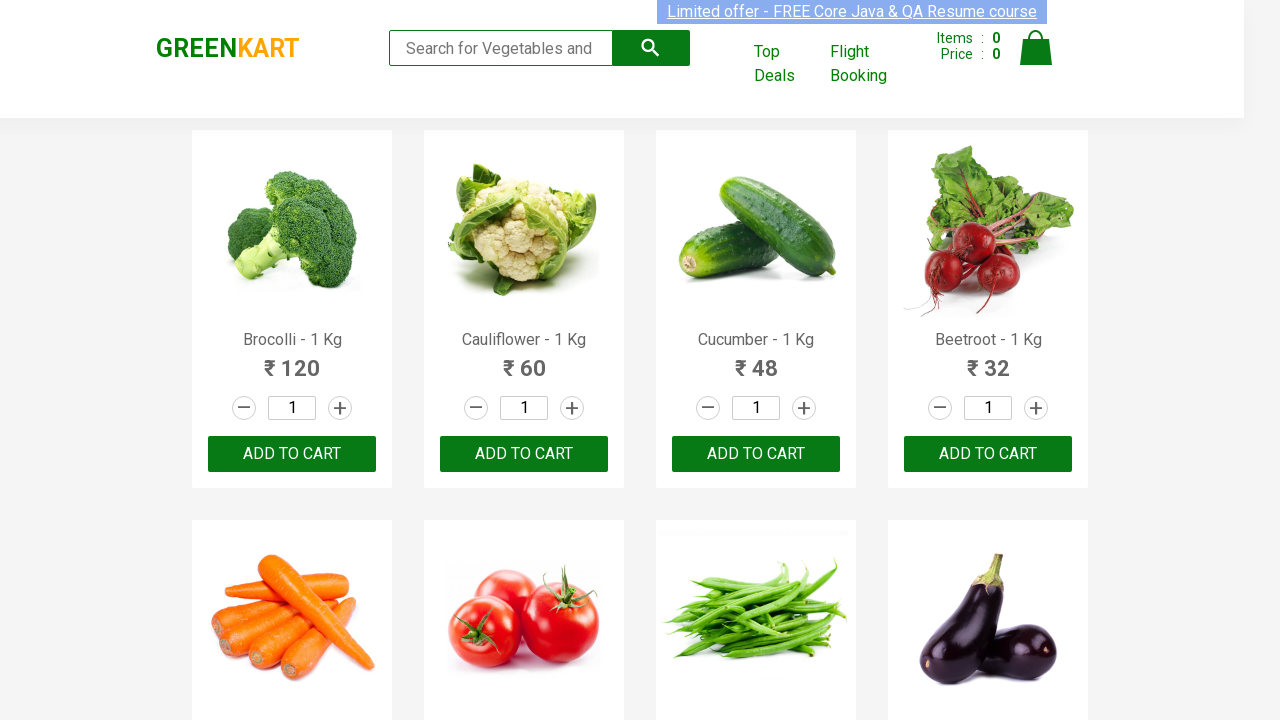

Located all product elements on the page
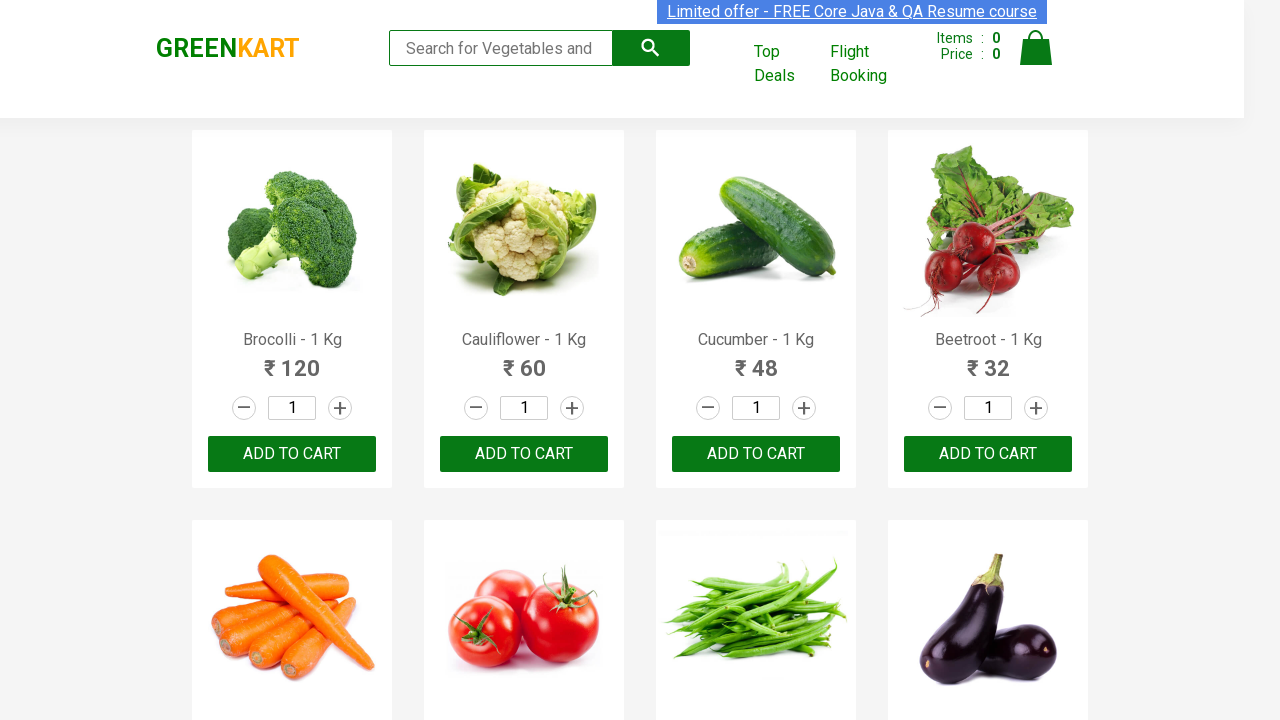

Found Carrot product and clicked ADD TO CART button at (292, 360) on .product >> nth=4 >> button:has-text('ADD TO CART')
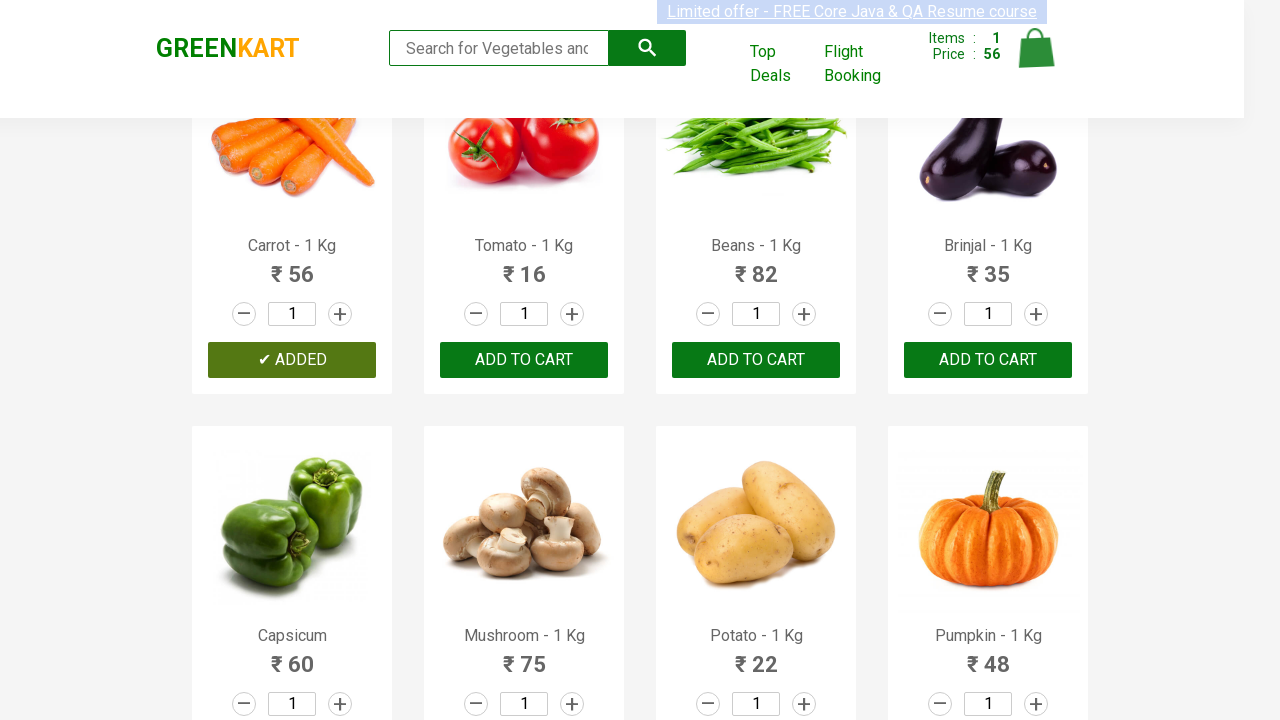

Found Cashews product and clicked ADD TO CART button at (292, 569) on .product >> nth=28 >> button:has-text('ADD TO CART')
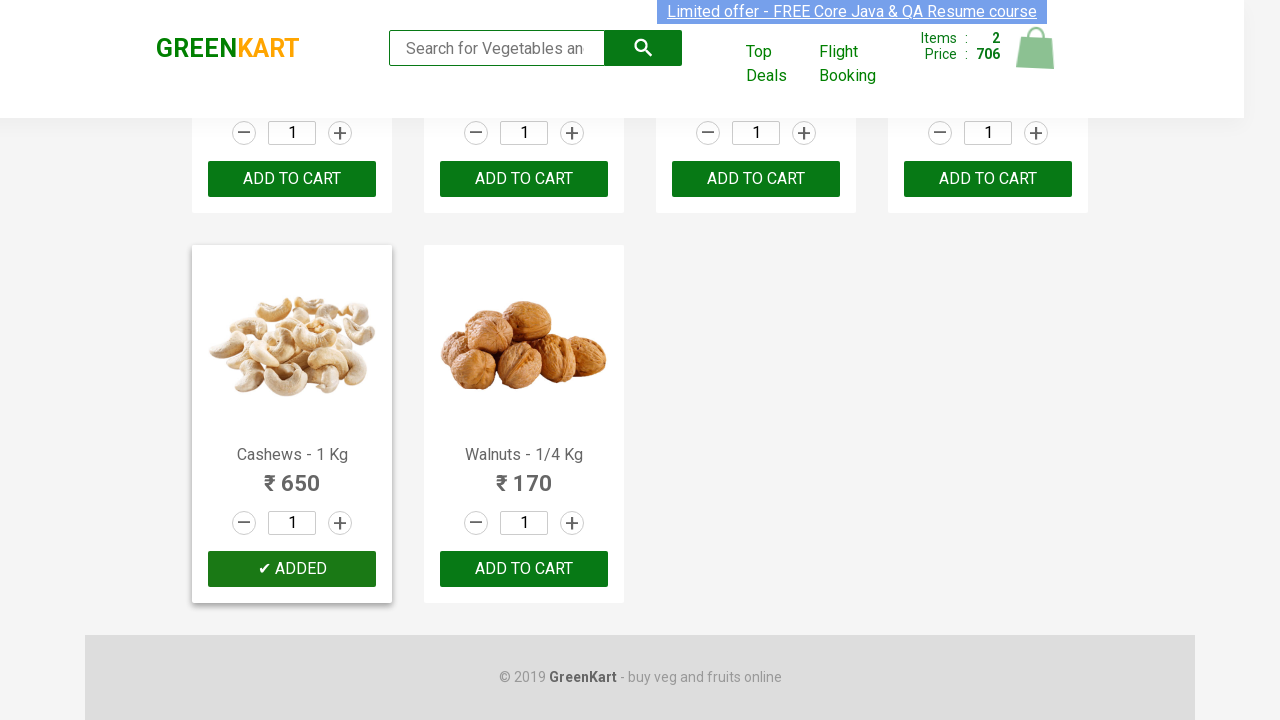

Clicked cart icon to open cart preview at (1036, 59) on .cart-icon
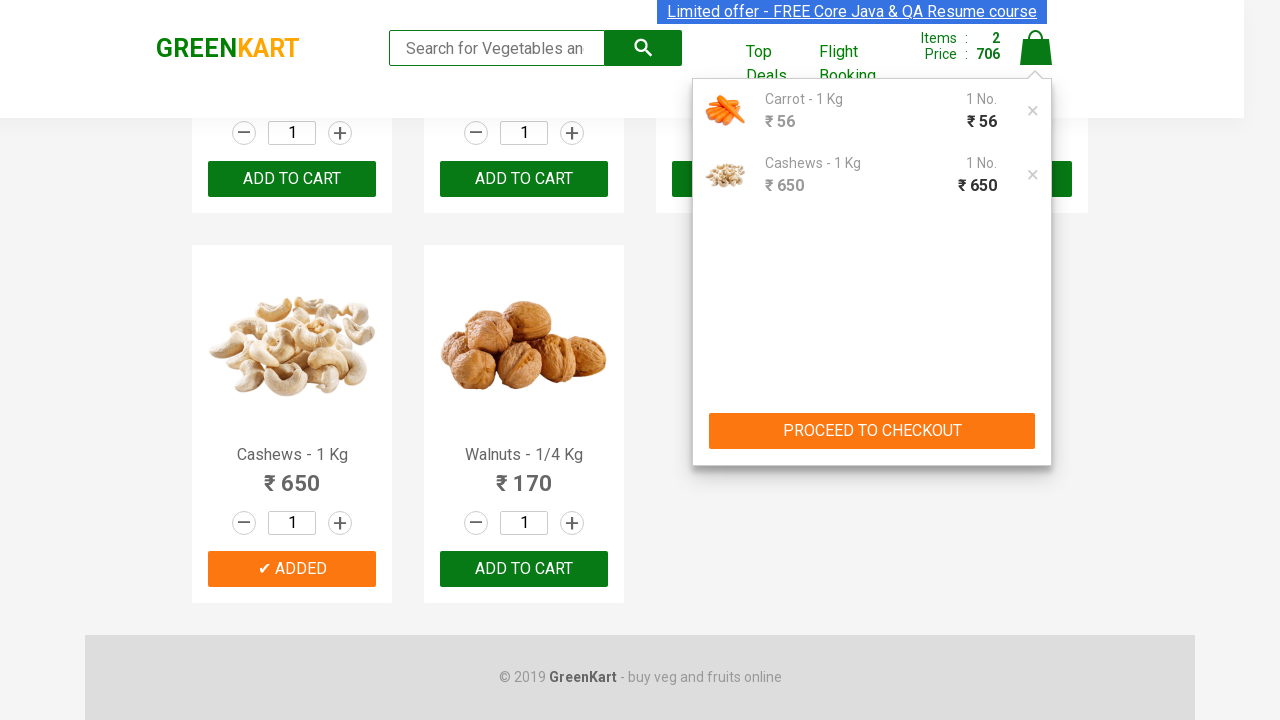

Clicked PROCEED TO CHECKOUT button in cart preview at (872, 431) on .cart-preview button:has-text('PROCEED TO CHECKOUT')
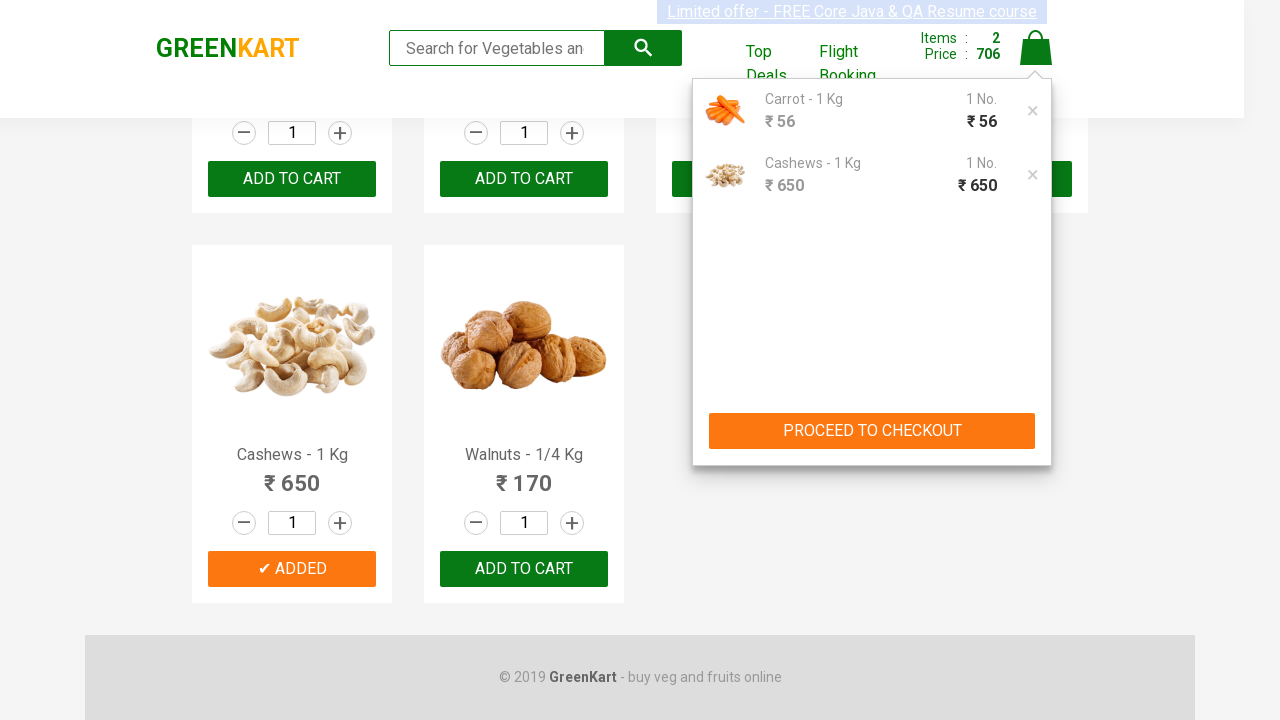

Clicked Place Order button to complete checkout at (1036, 491) on button:has-text('Place Order')
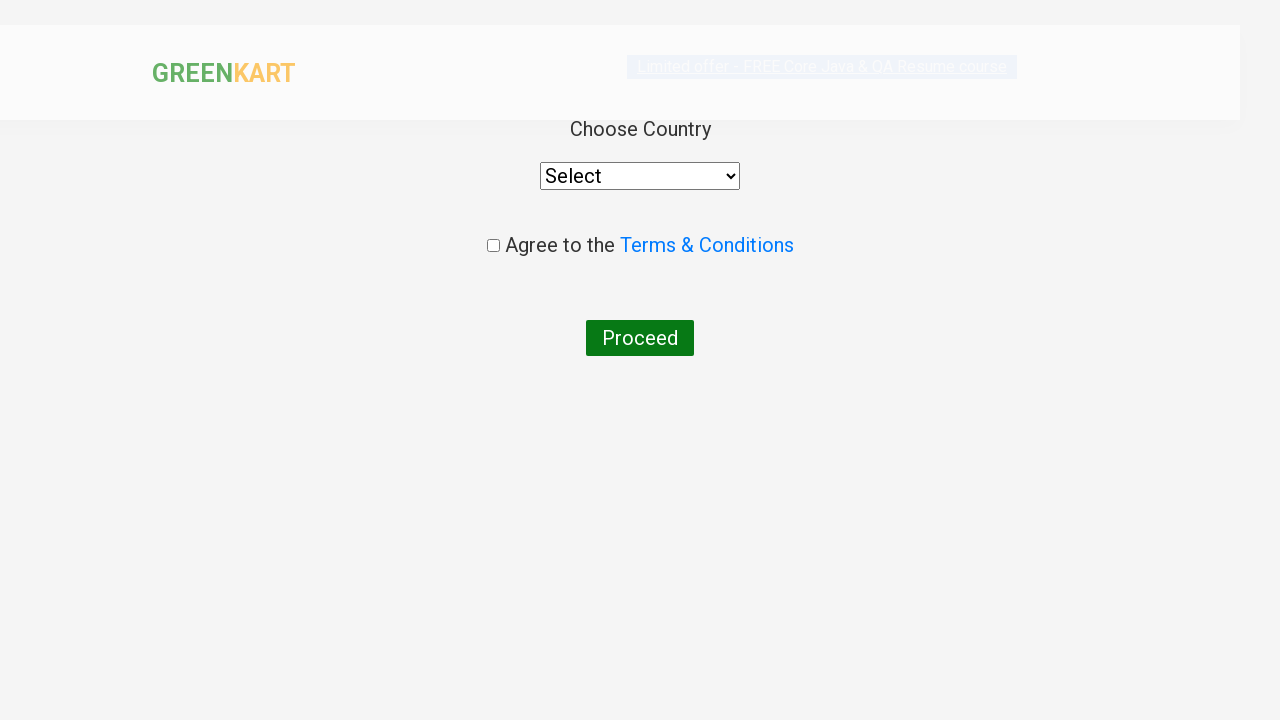

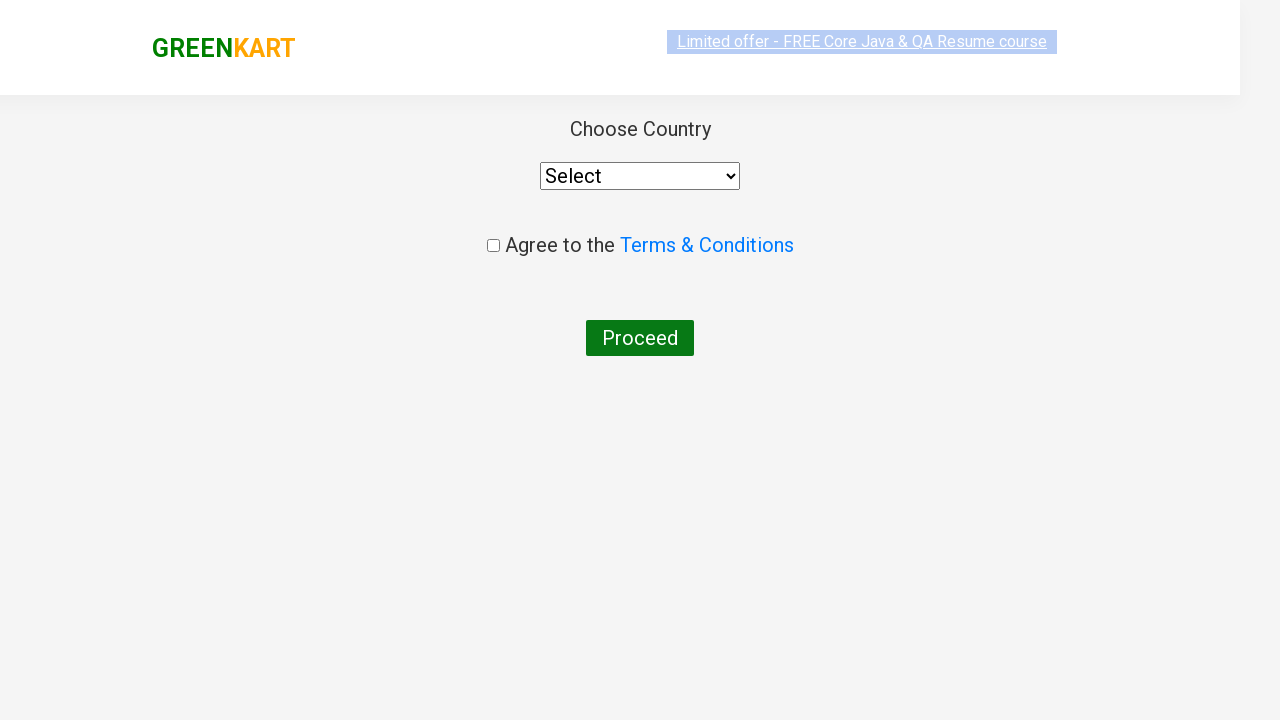